Tests JavaScript alert handling by clicking a button to trigger an alert, accepting it, and verifying the success message is displayed

Starting URL: http://practice.cydeo.com/javascript_alerts

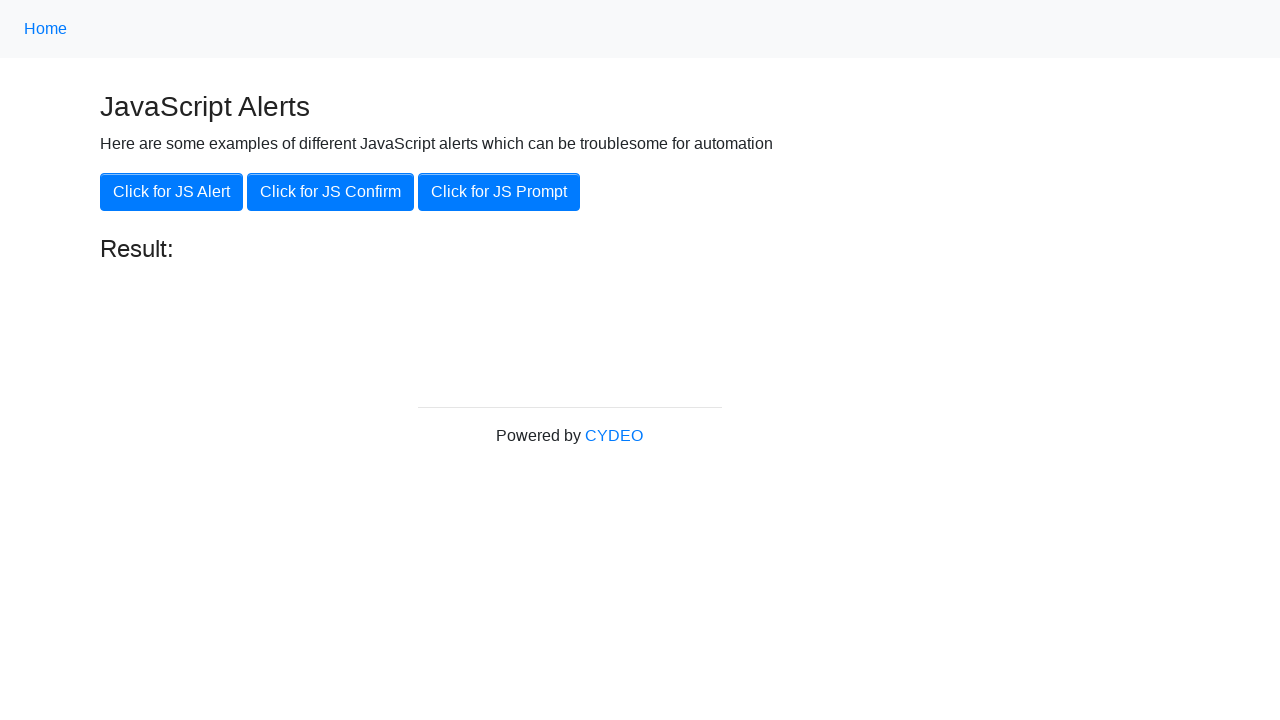

Clicked the 'Click for JS Alert' button to trigger JavaScript alert at (172, 192) on xpath=//button[@onclick='jsAlert()']
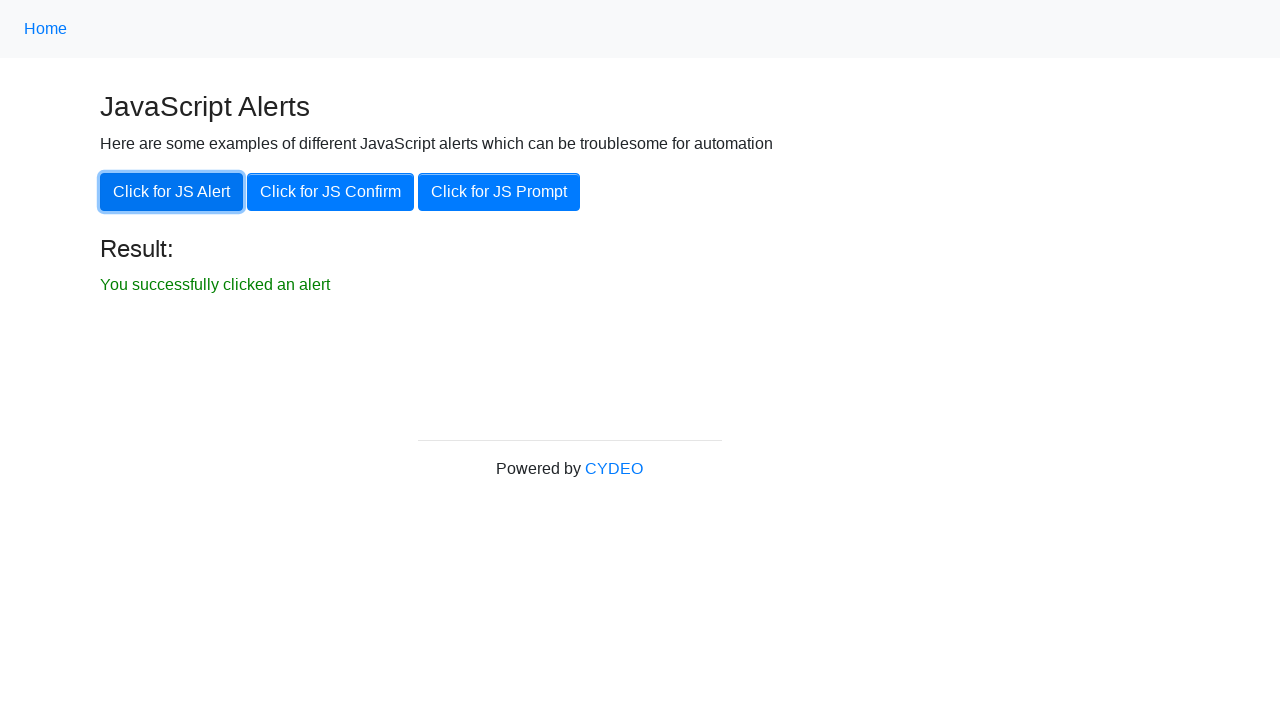

Set up dialog handler to accept the alert
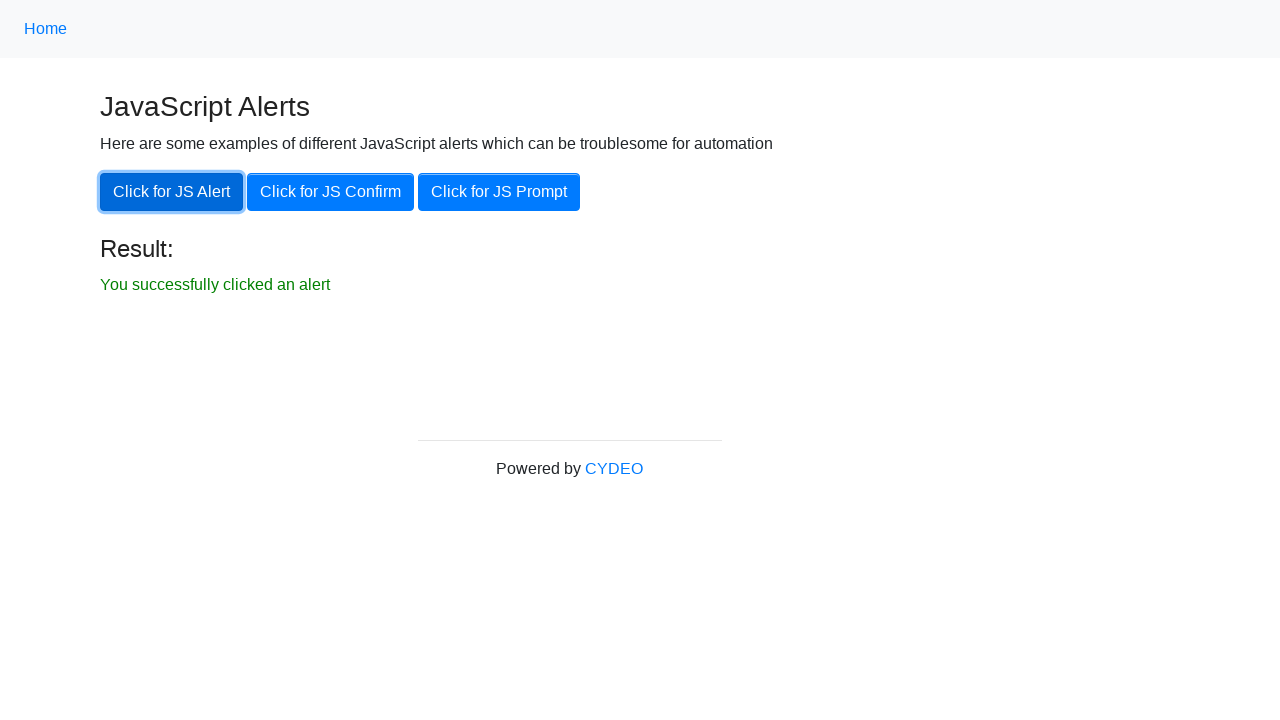

Success message 'You successfully clicked an alert' is now displayed
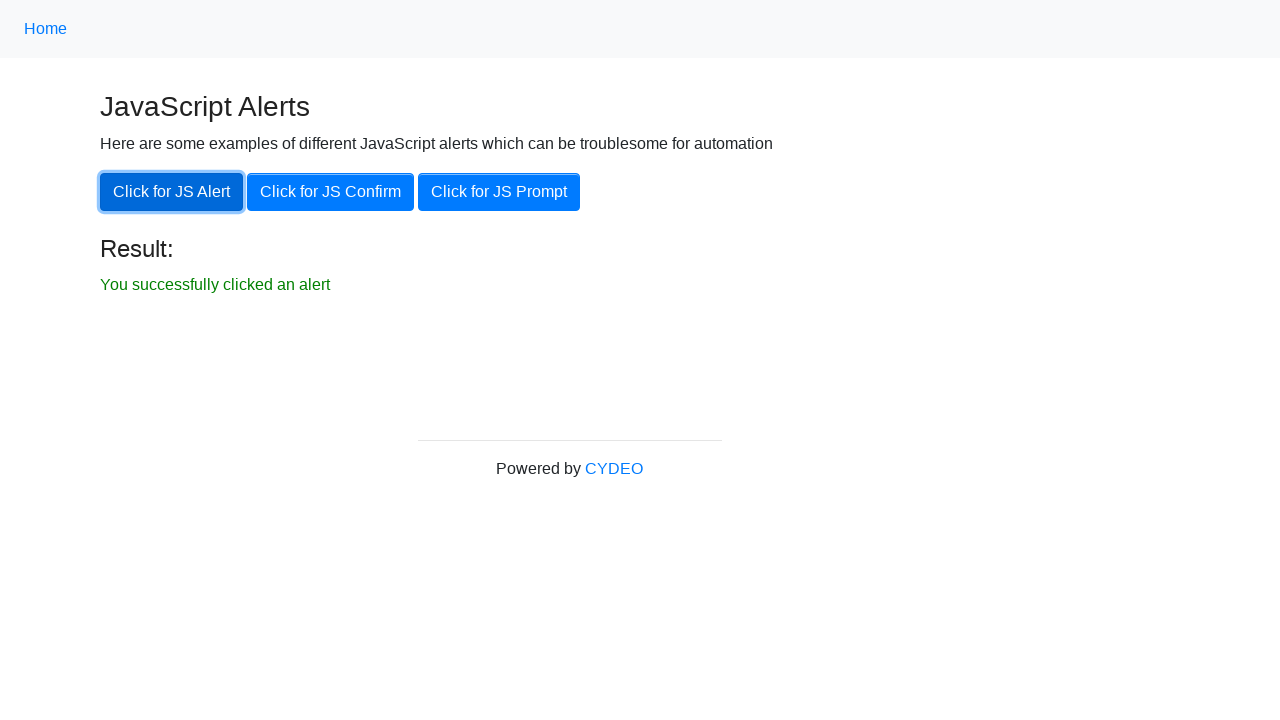

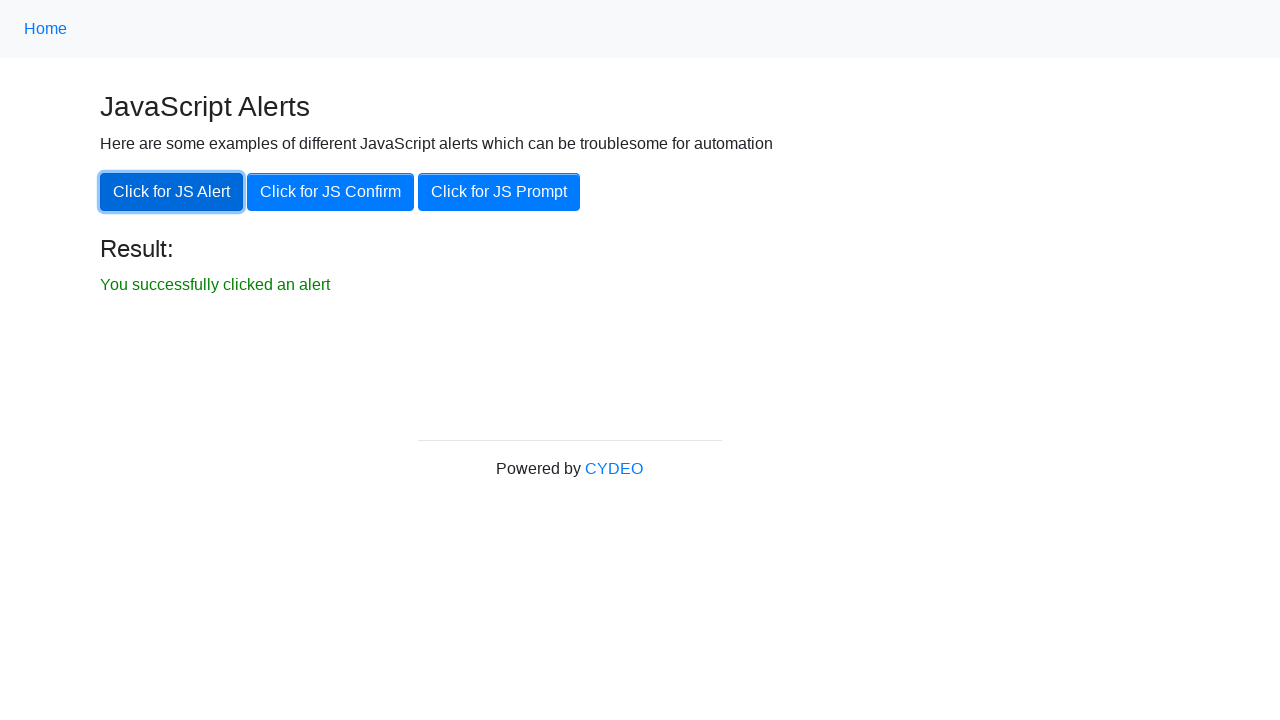